Tests registration form by filling required fields and submitting the form, then verifying successful registration message

Starting URL: http://suninjuly.github.io/registration2.html

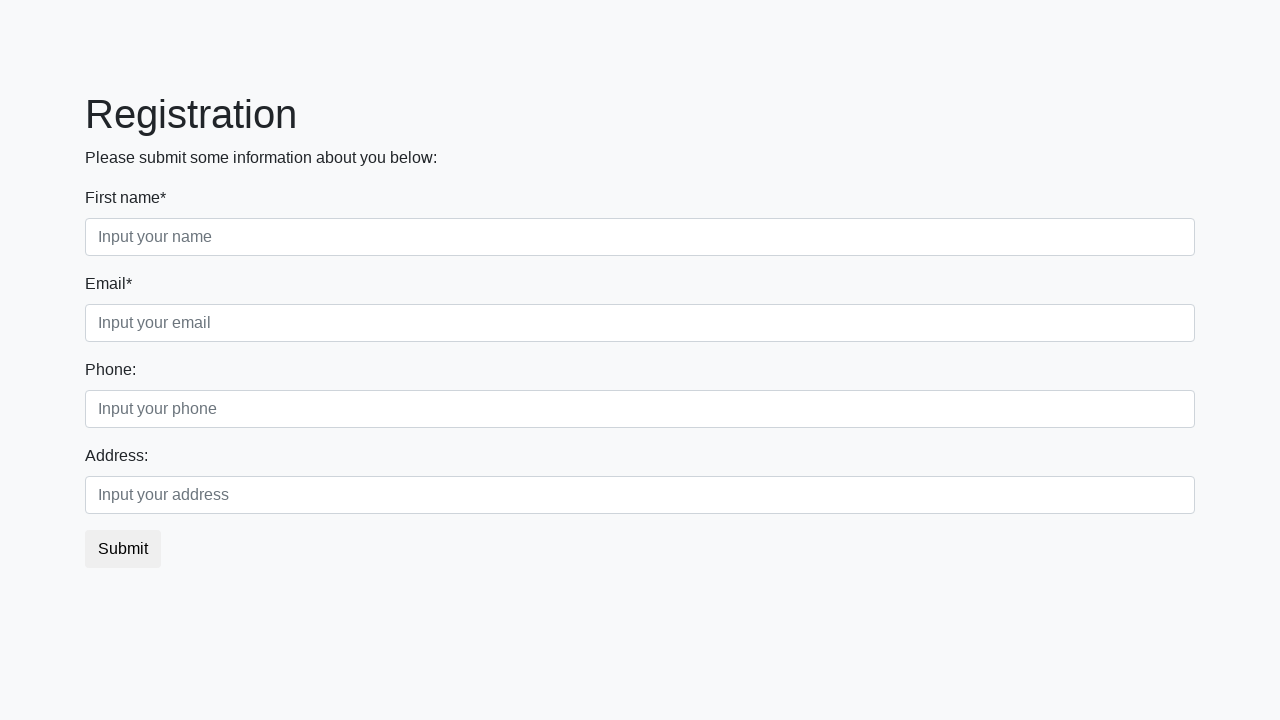

Located all required input fields in the first block
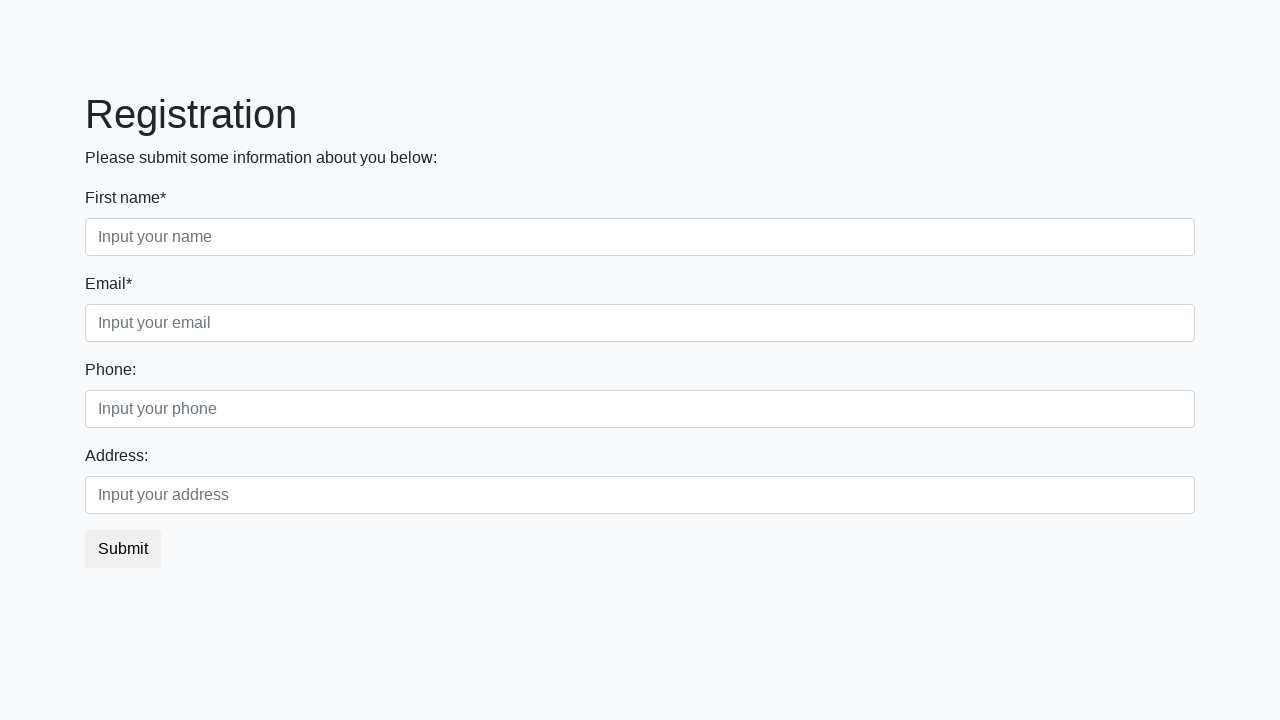

Filled a required field with 'ladno' on .first_block input >> nth=0
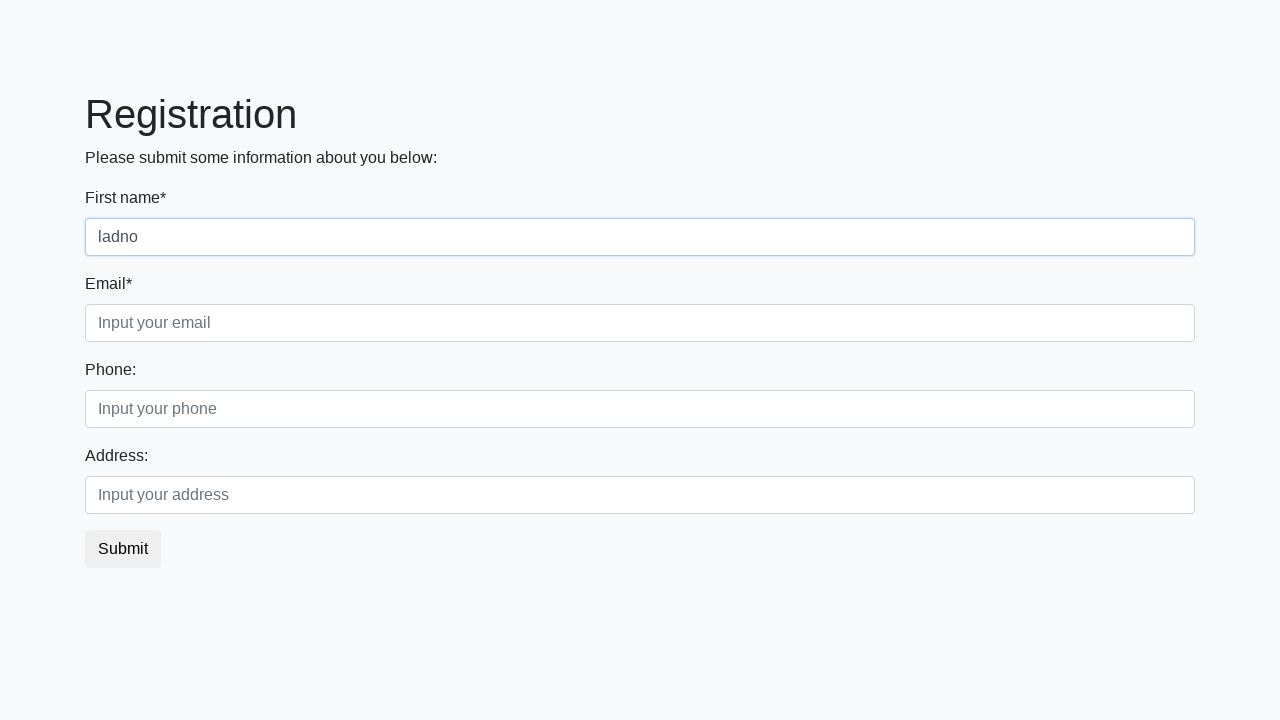

Filled a required field with 'ladno' on .first_block input >> nth=1
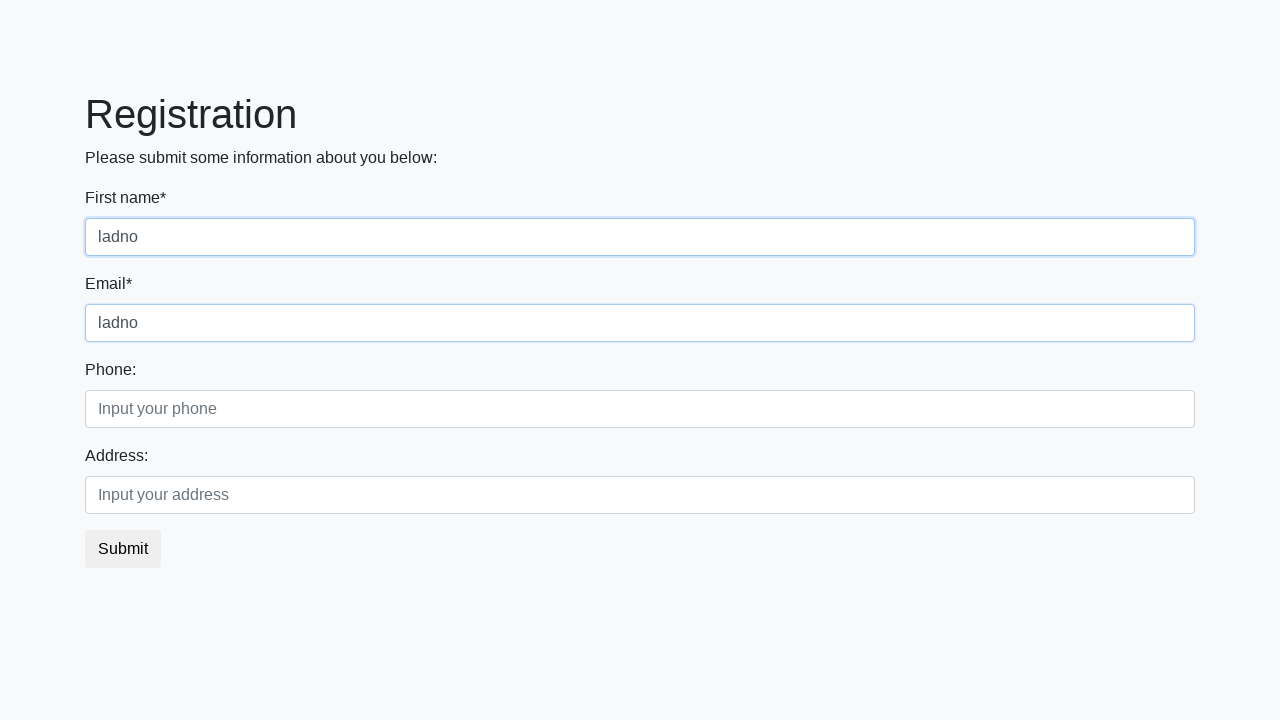

Clicked the registration submit button at (123, 549) on button.btn
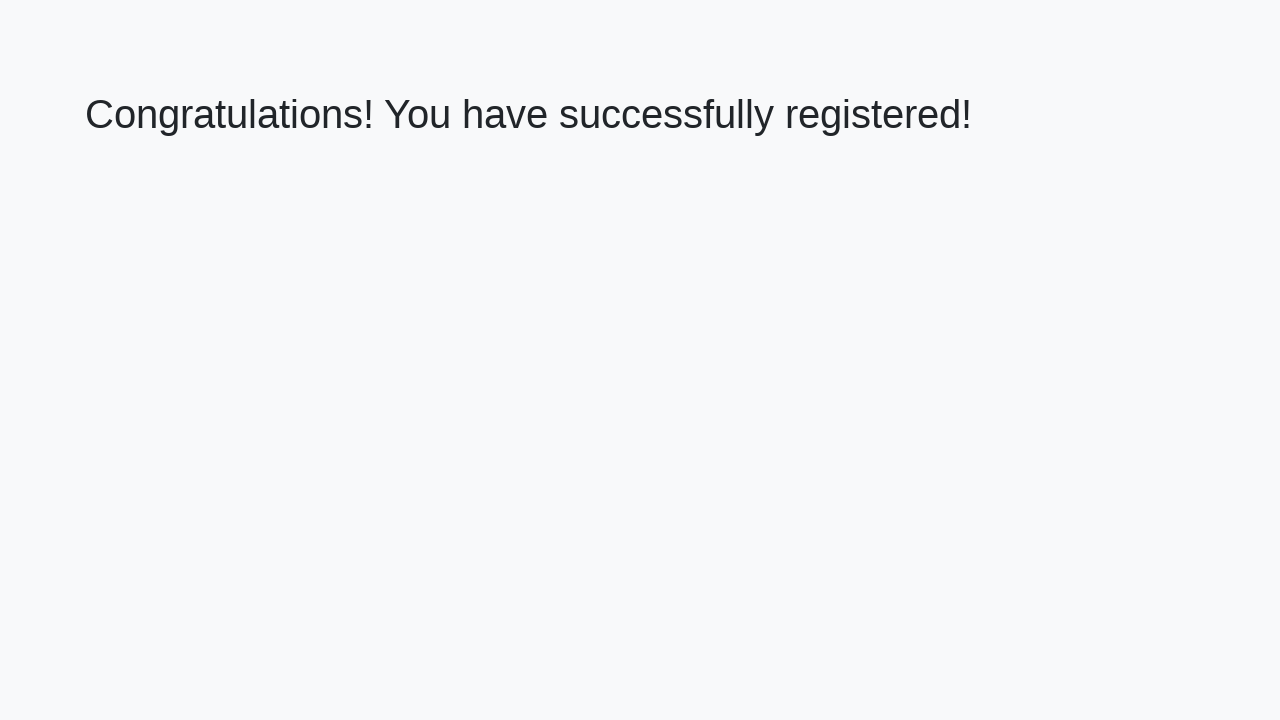

Success message heading loaded
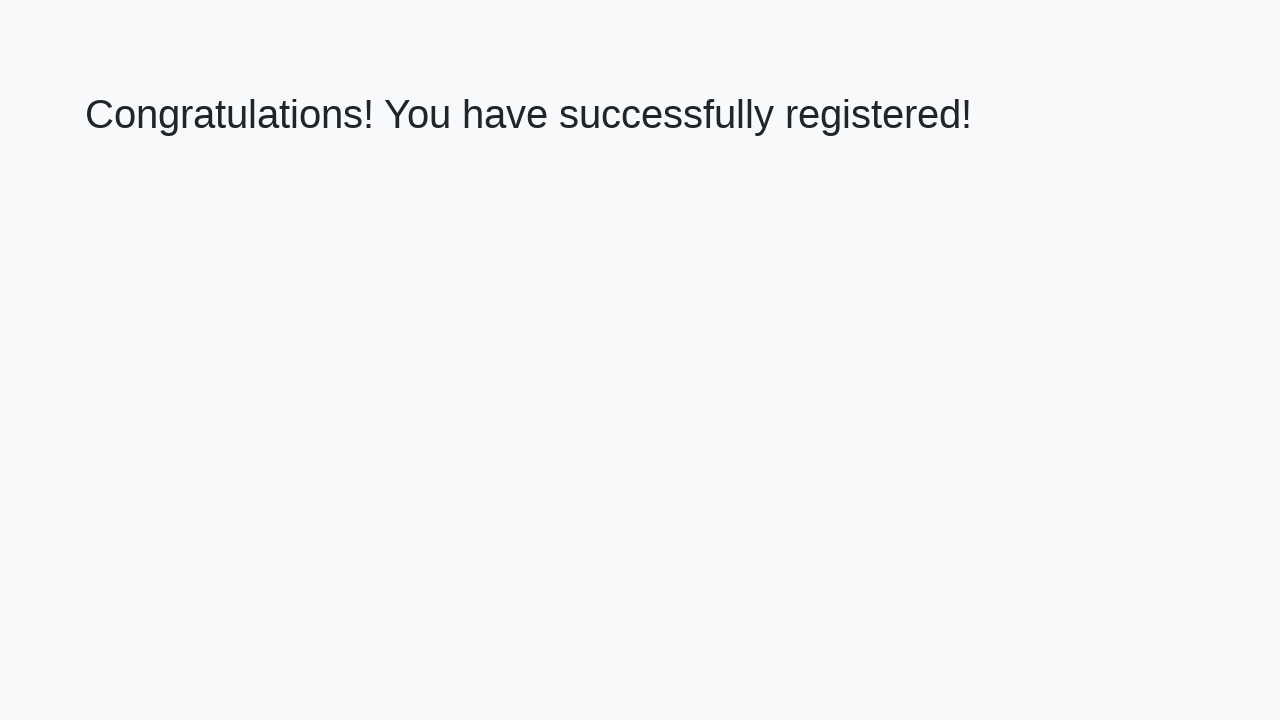

Retrieved success message text
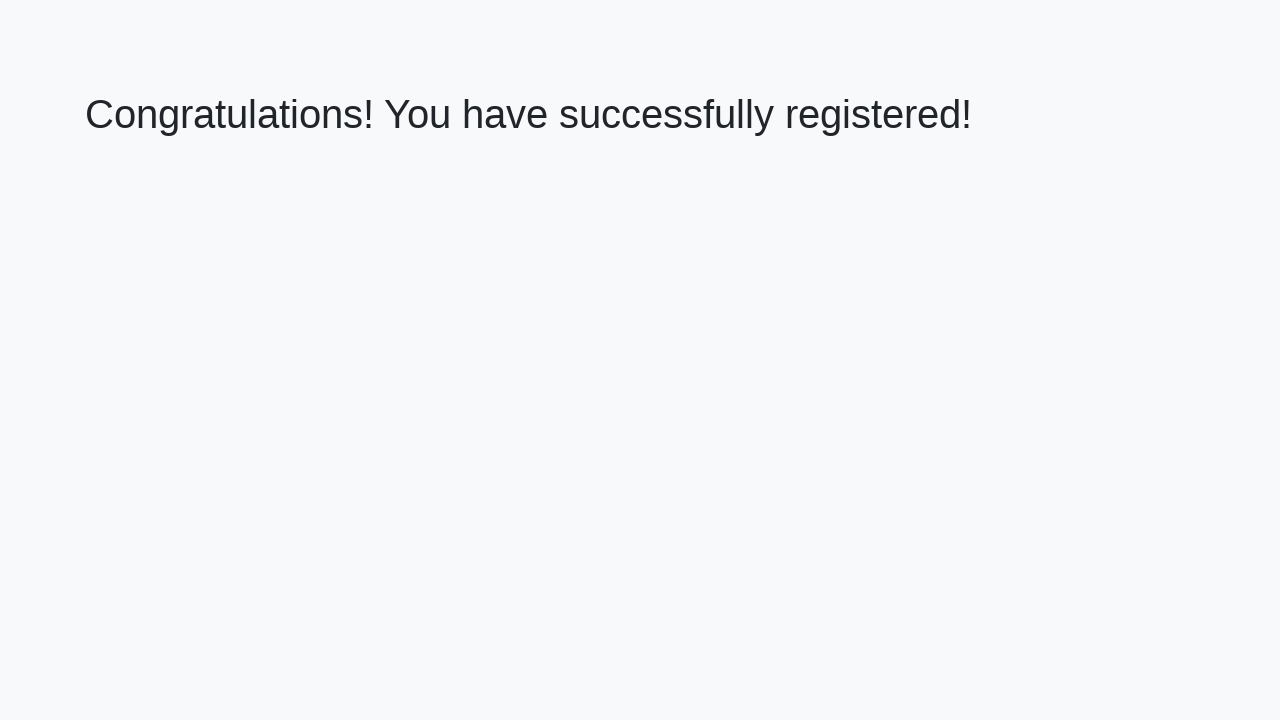

Verified successful registration message
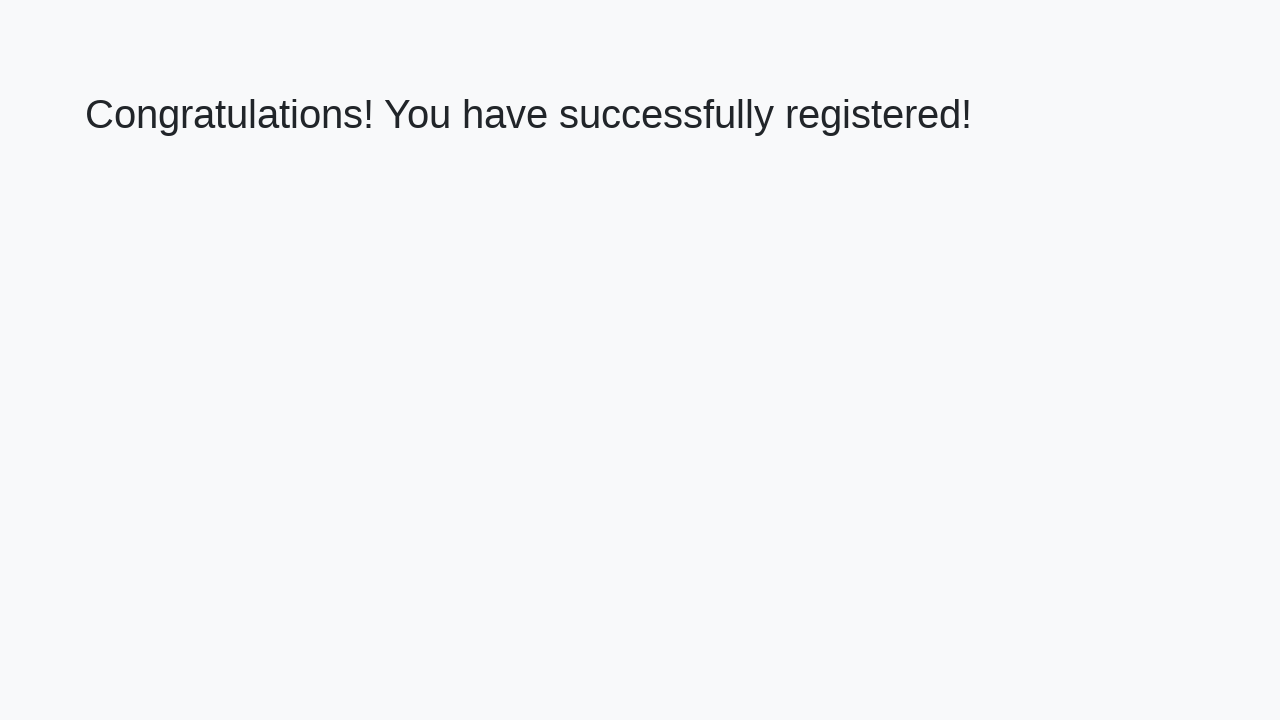

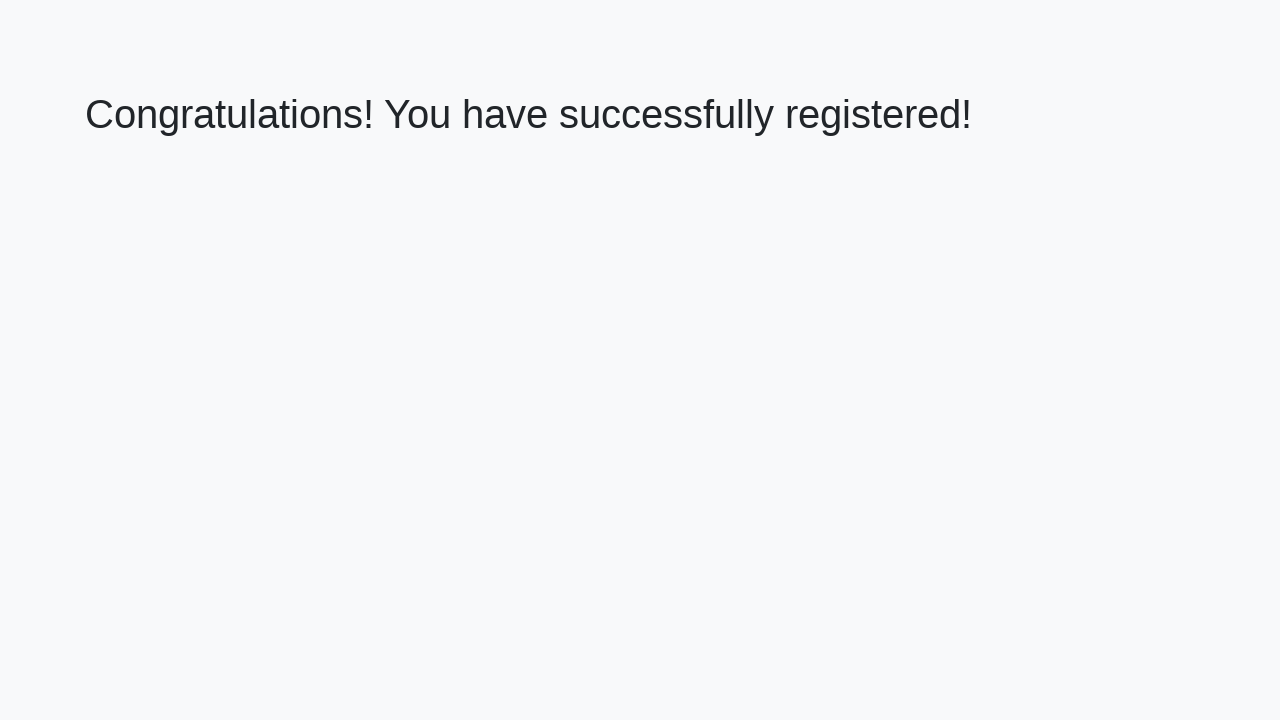